Tests hover functionality by hovering over the third image to reveal a link, clicking it, and verifying the resulting page

Starting URL: http://the-internet.herokuapp.com/hovers

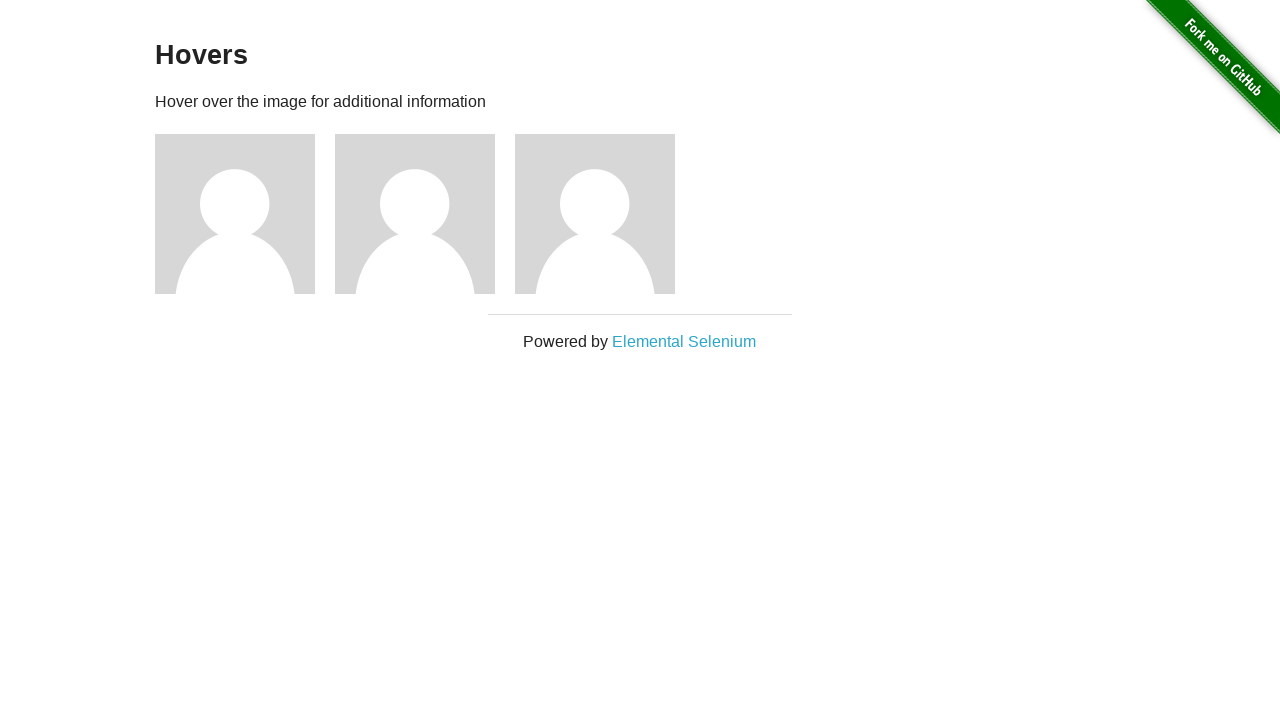

Navigated to hovers page
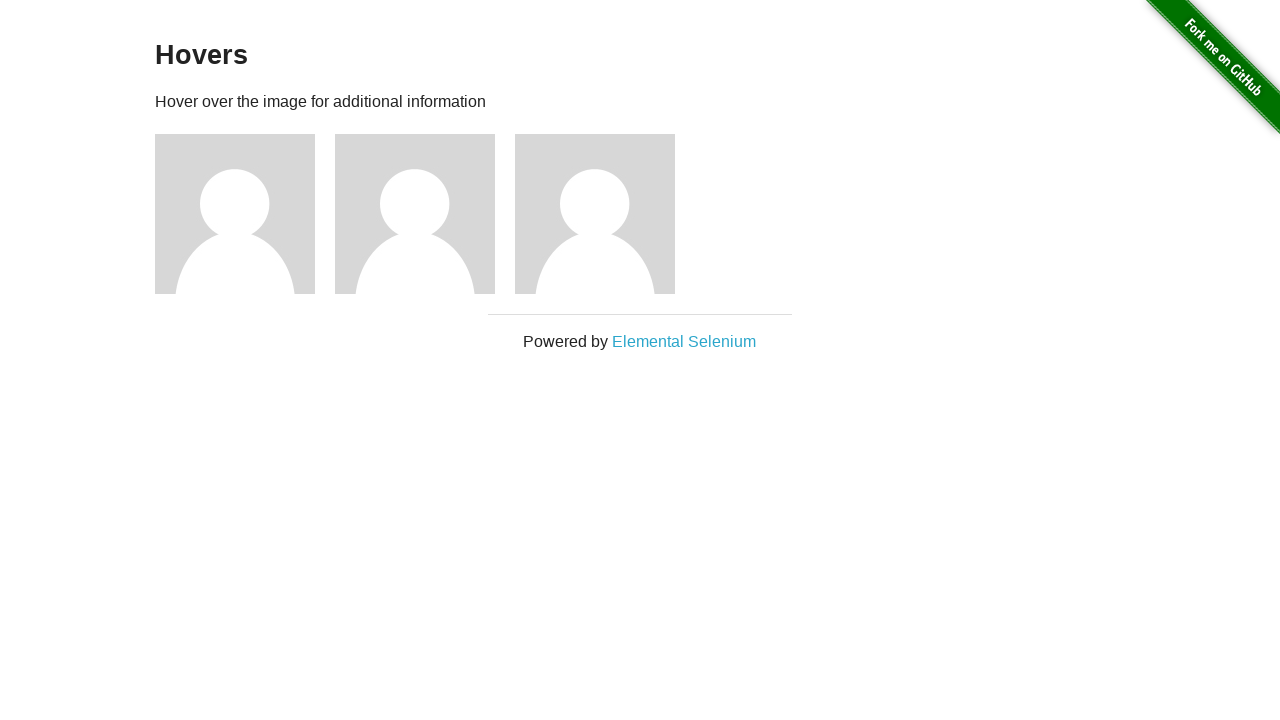

Hovered over the third image to reveal the link at (595, 214) on xpath=//body/div[2]/div/div/div[3]/img
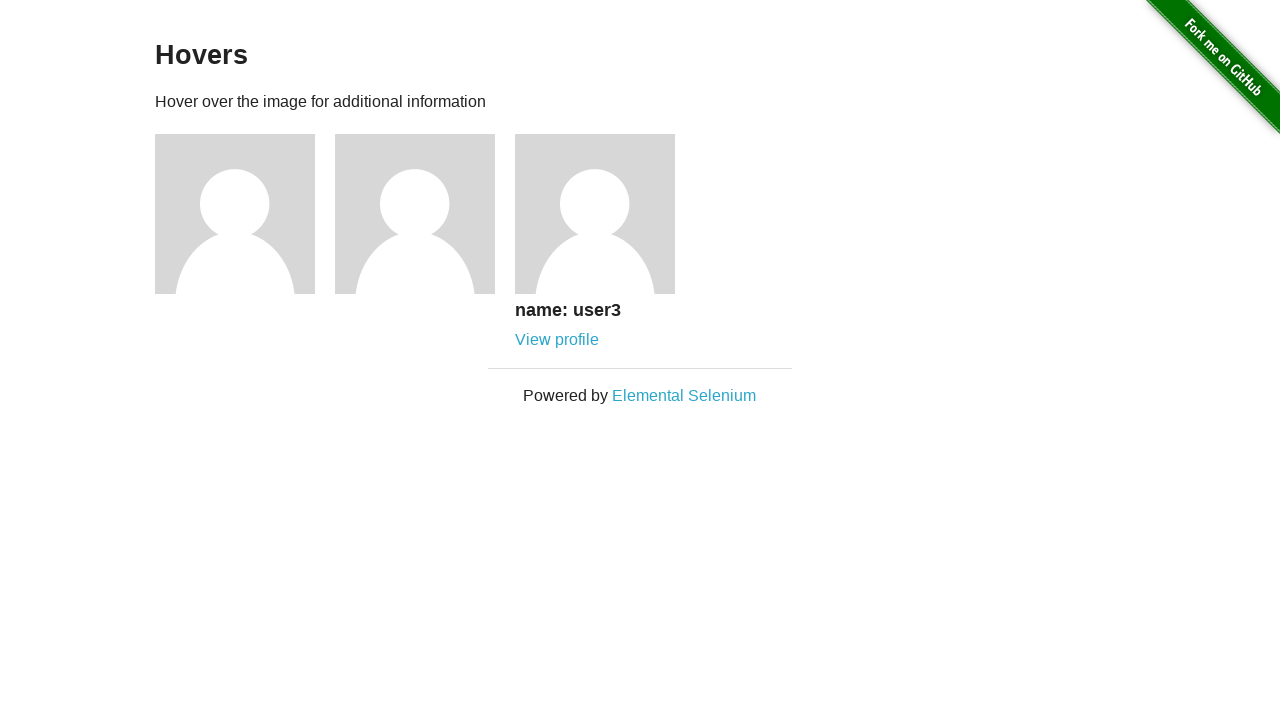

Clicked the revealed link on the third image at (557, 340) on xpath=//body/div[2]/div/div/div[3]/div/a
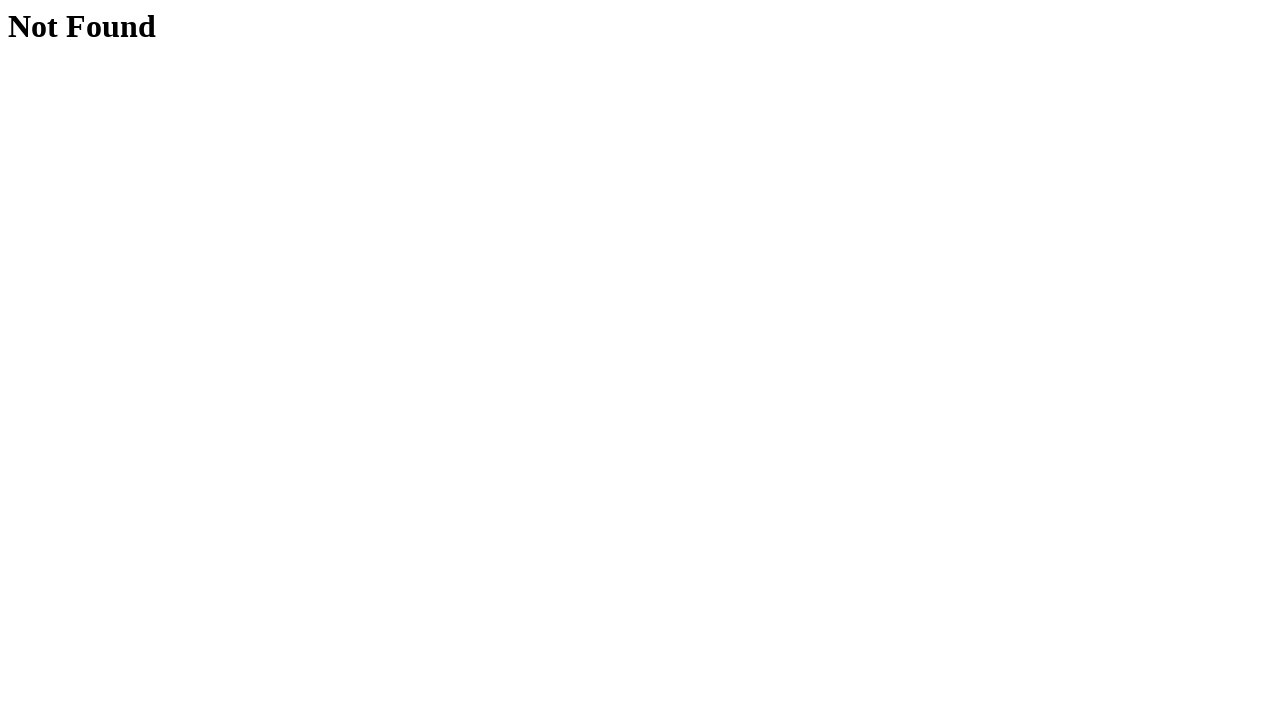

Verified that the page displays 'Not Found' heading
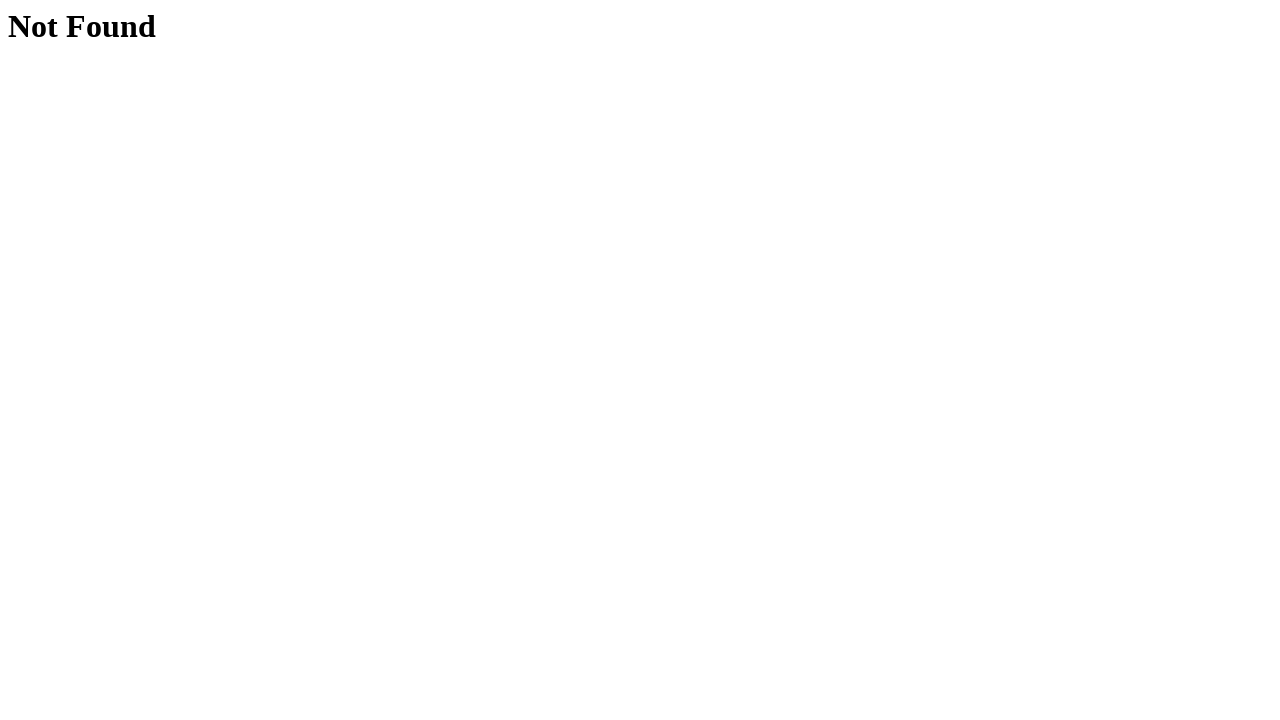

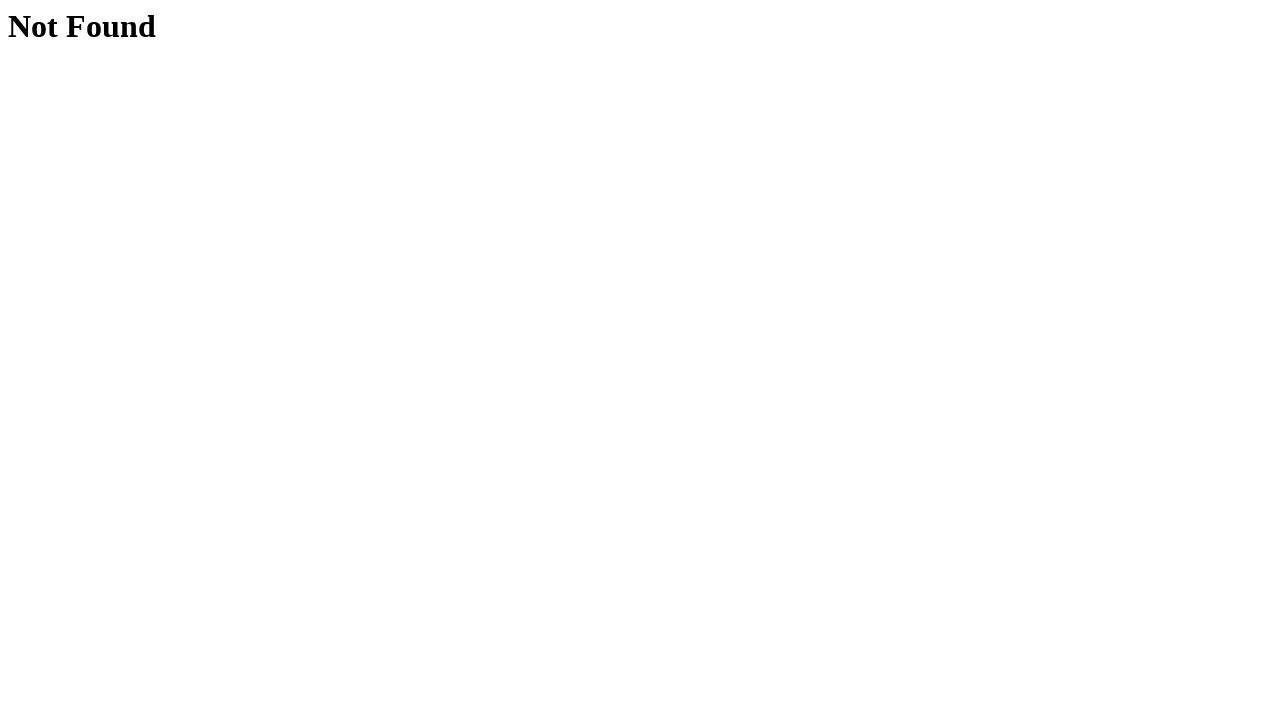